Navigates to JPL Space image gallery and clicks the full image button to display the featured image

Starting URL: https://data-class-jpl-space.s3.amazonaws.com/JPL_Space/index.html

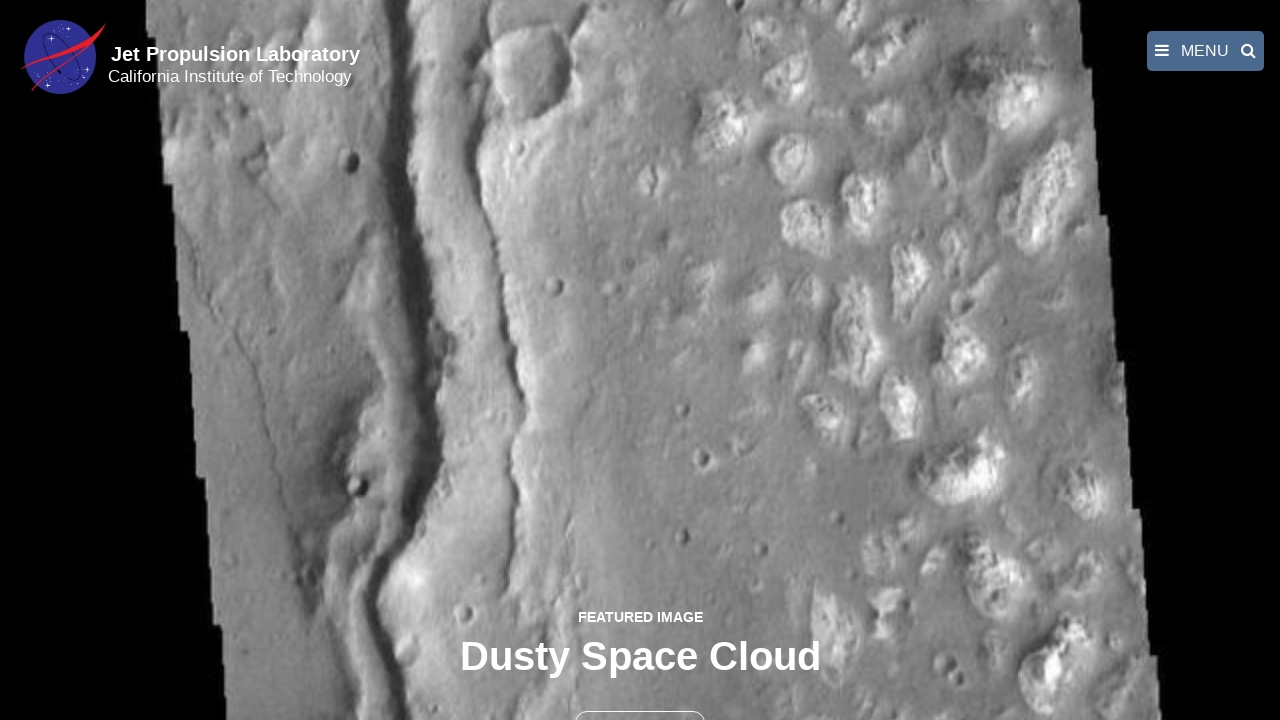

Navigated to JPL Space image gallery
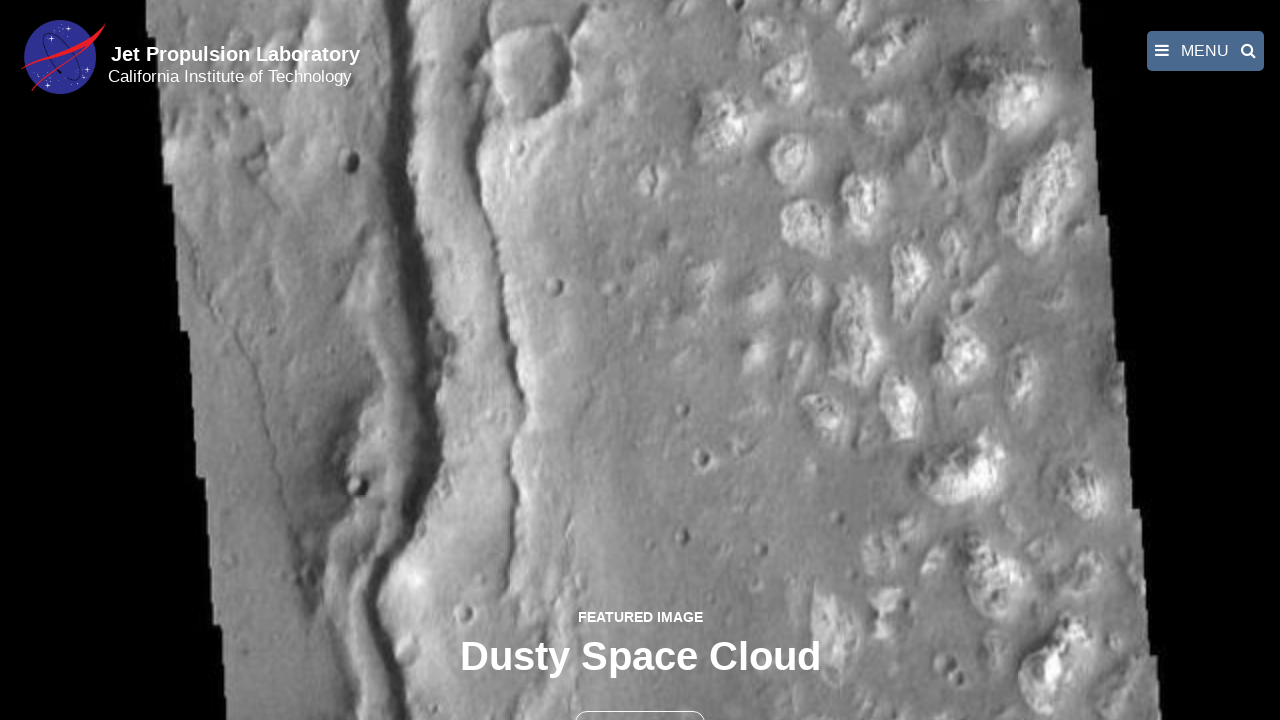

Clicked the full image button to display featured image at (640, 699) on button >> nth=1
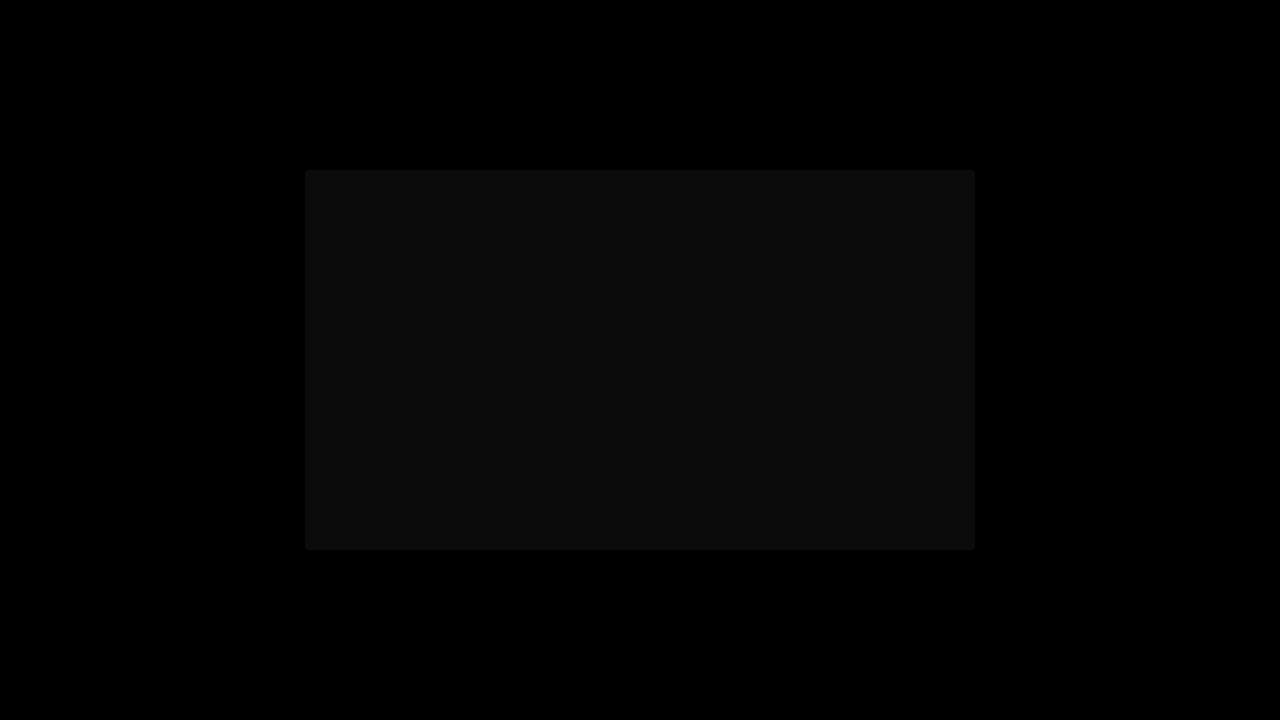

Featured image loaded in fancybox viewer
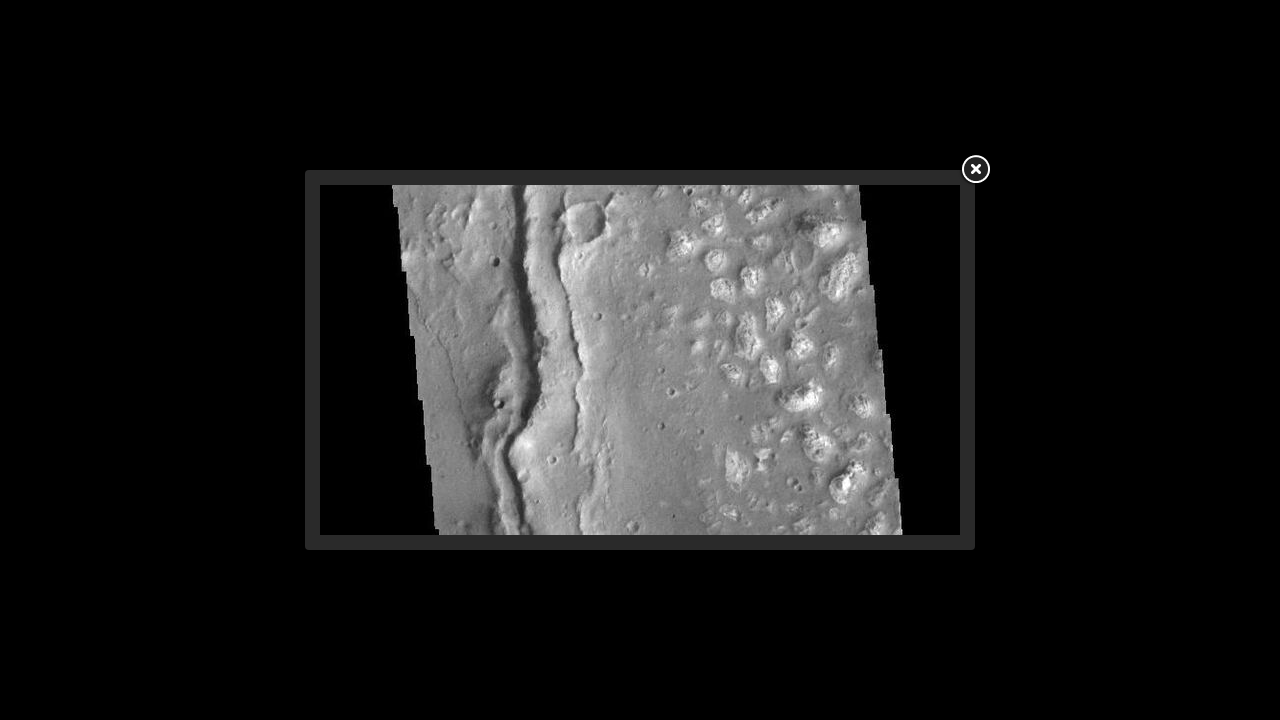

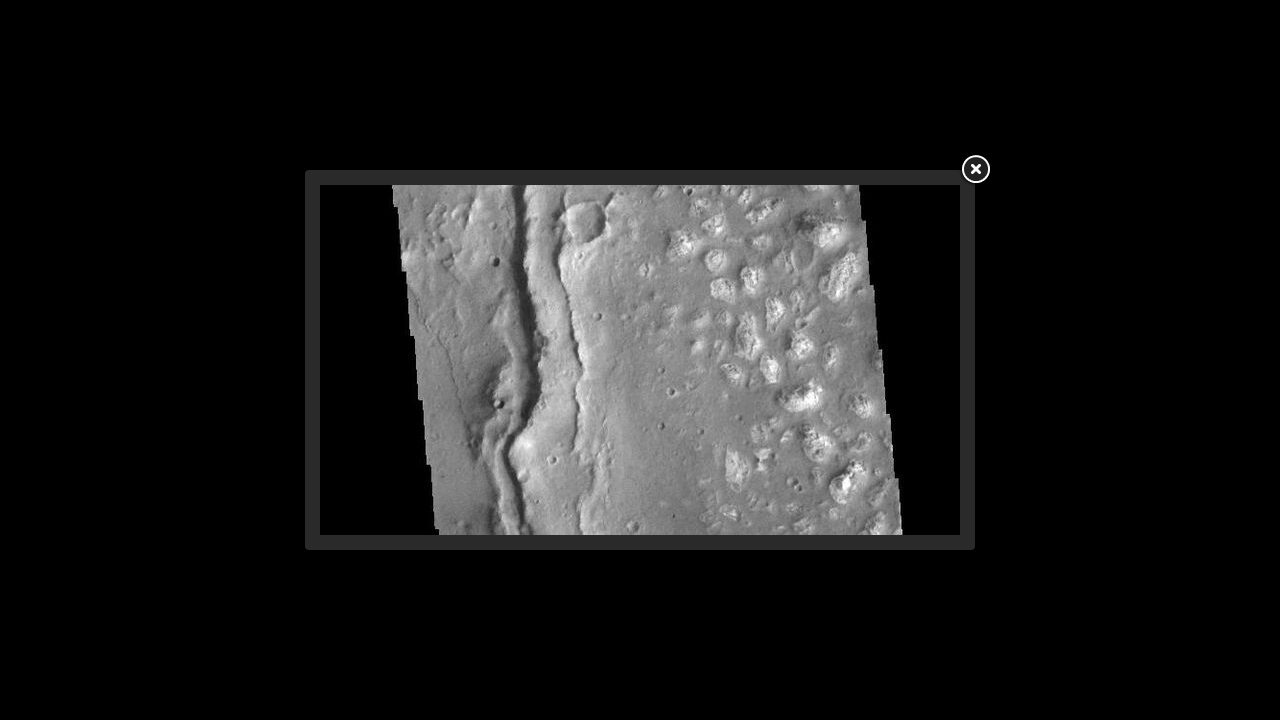